Tests a registration form by filling in first name, last name, and email fields, then submitting the form and verifying the success message.

Starting URL: http://suninjuly.github.io/registration1.html

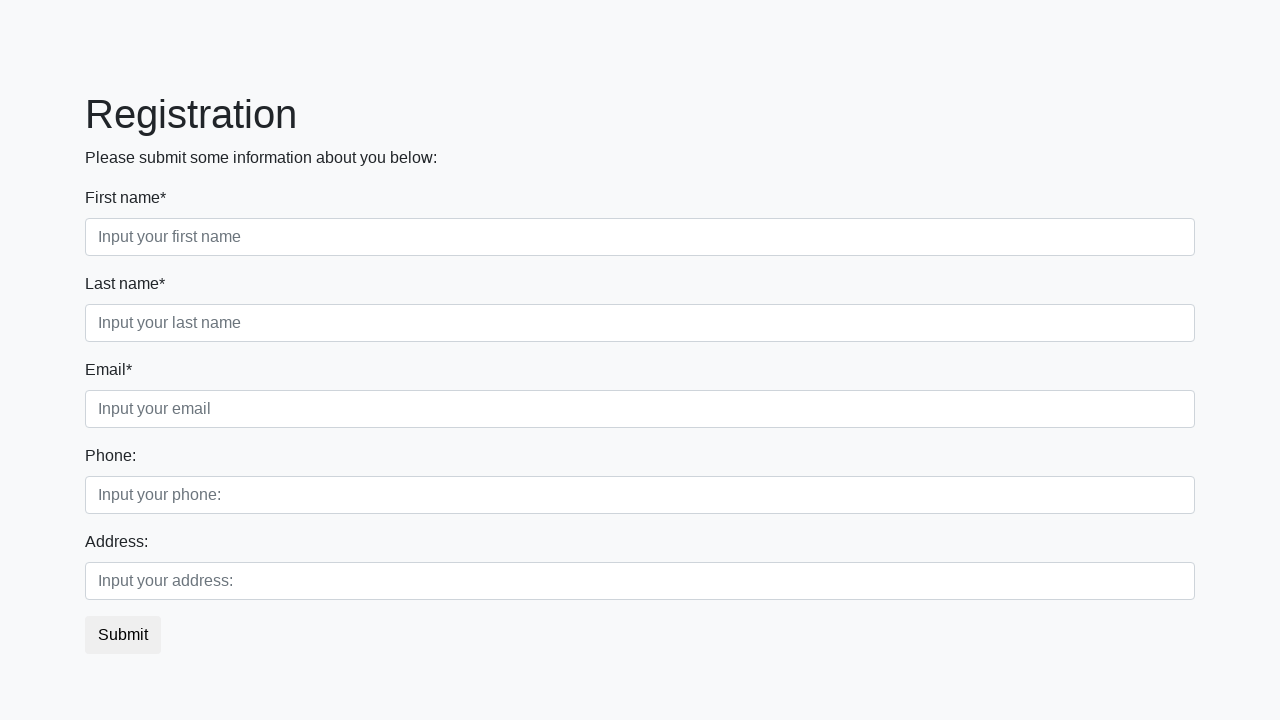

Filled first name field with 'Alex' on [placeholder='Input your first name']
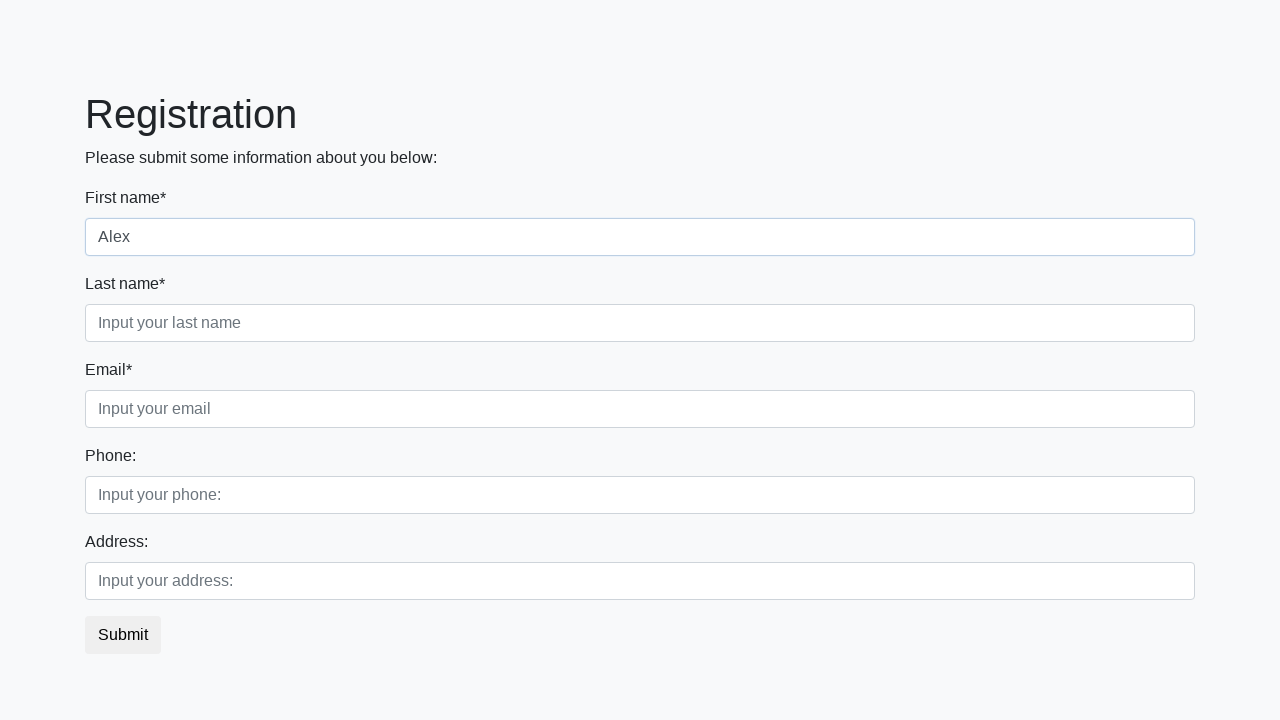

Filled last name field with 'Surname' on [placeholder='Input your last name']
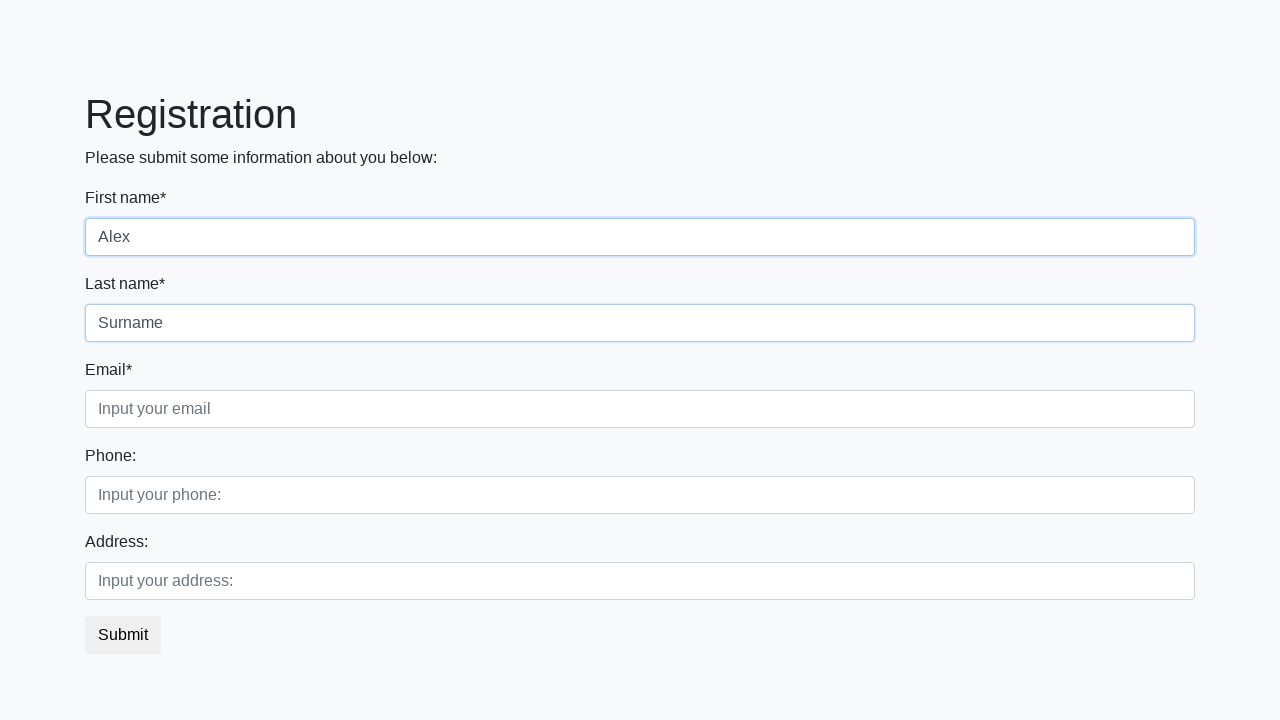

Filled email field with 'sacha@mail.com' on [placeholder='Input your email']
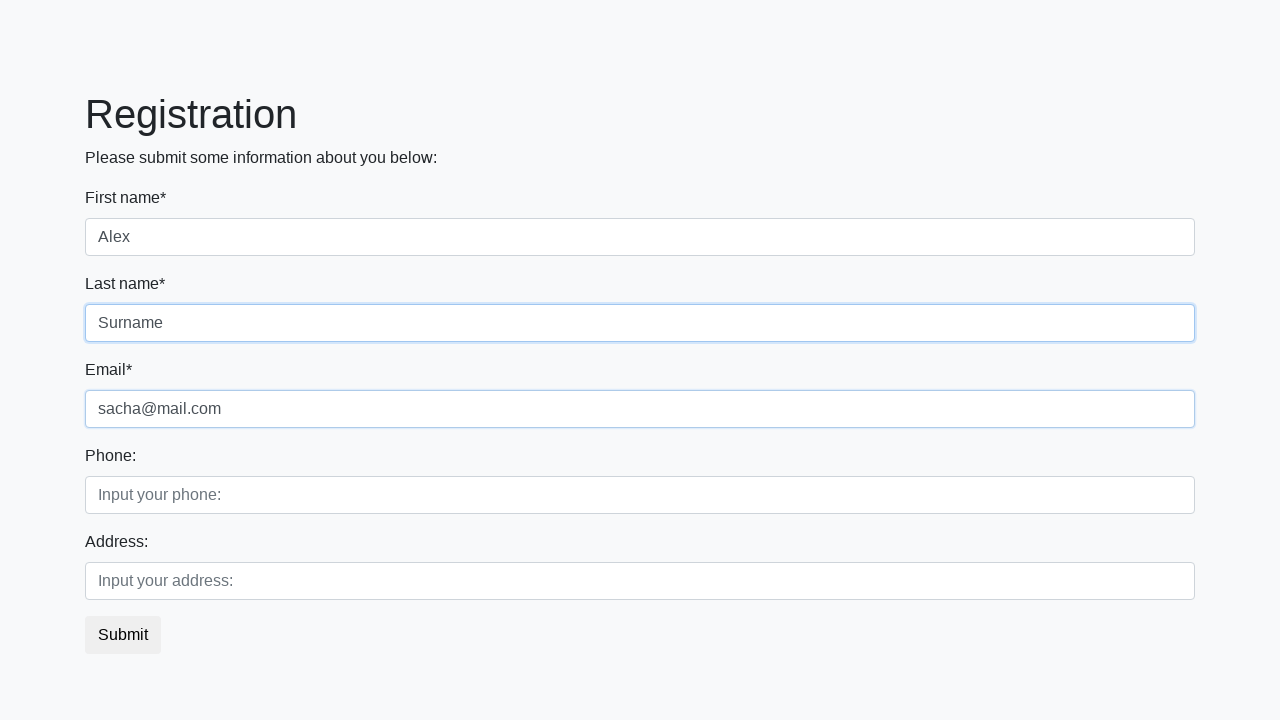

Clicked submit button to register at (123, 635) on button.btn
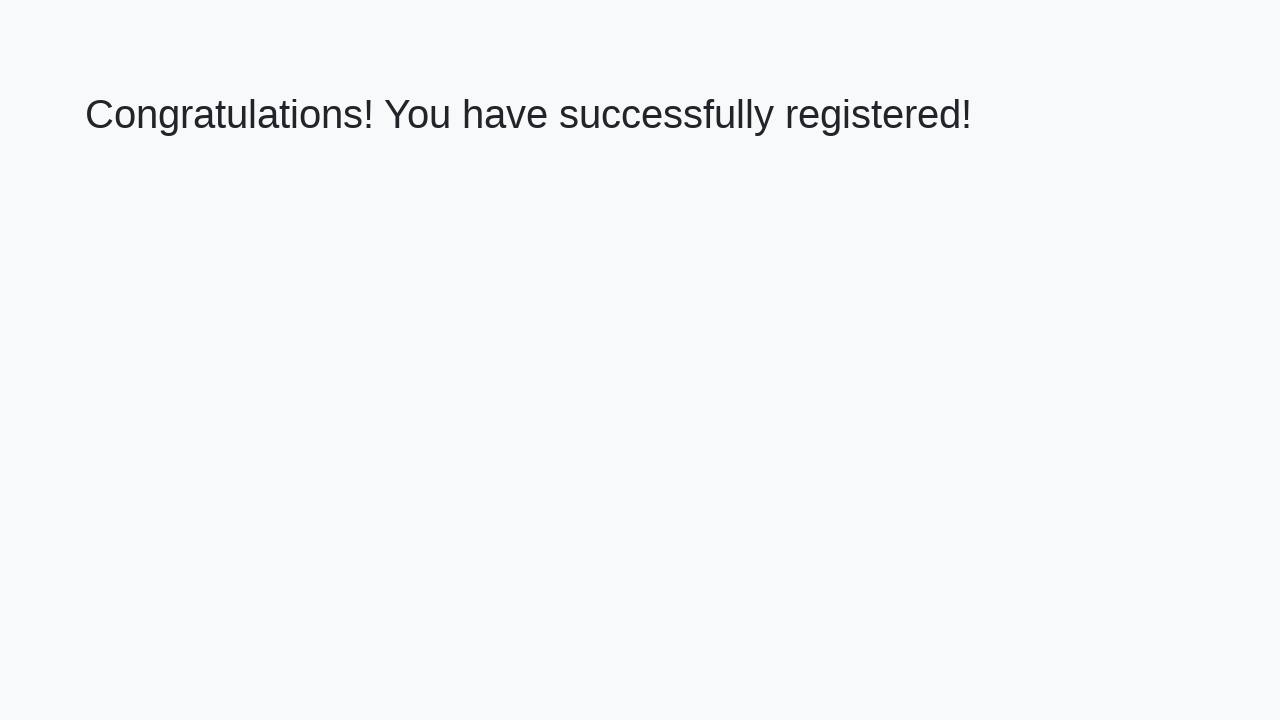

Success message heading loaded
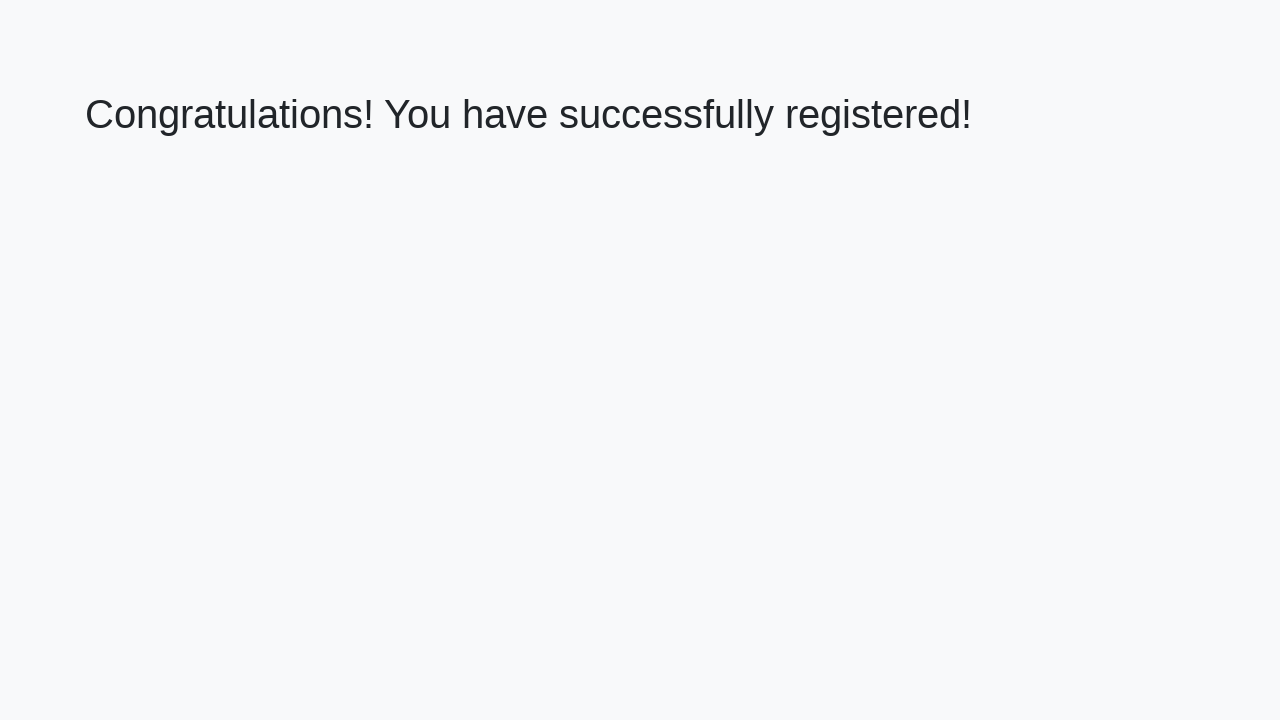

Retrieved success message text
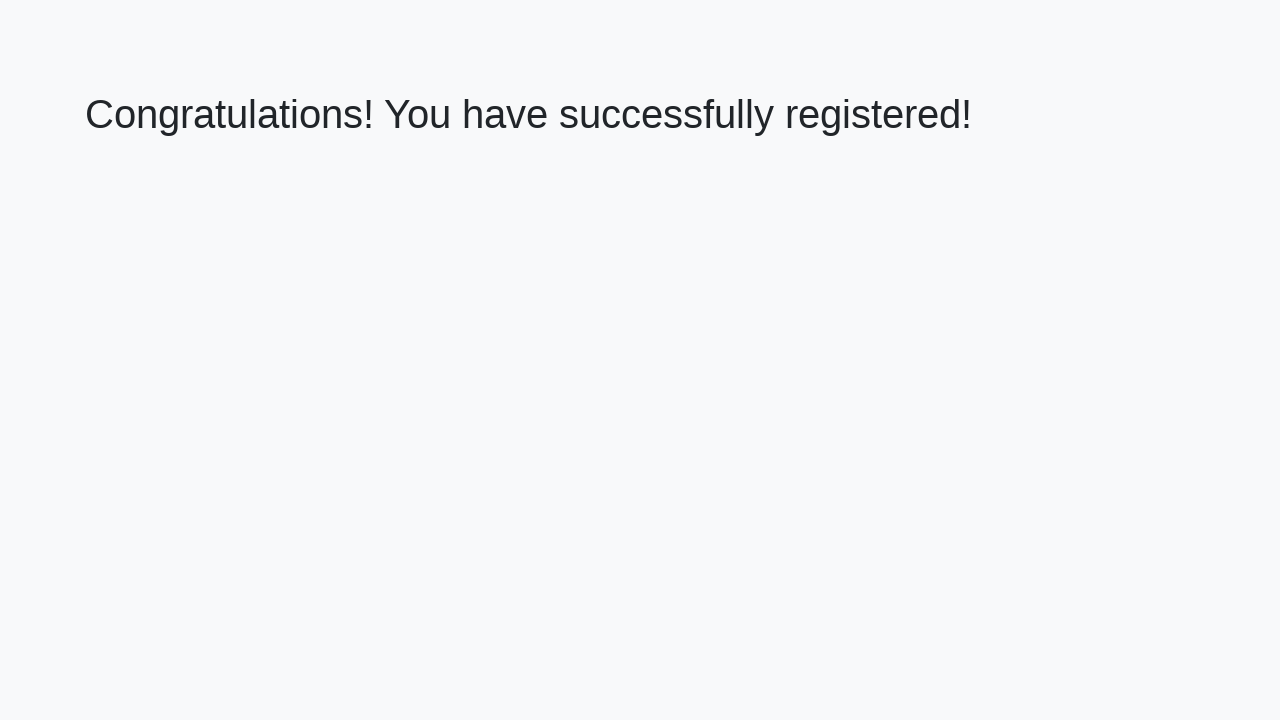

Verified success message: 'Congratulations! You have successfully registered!'
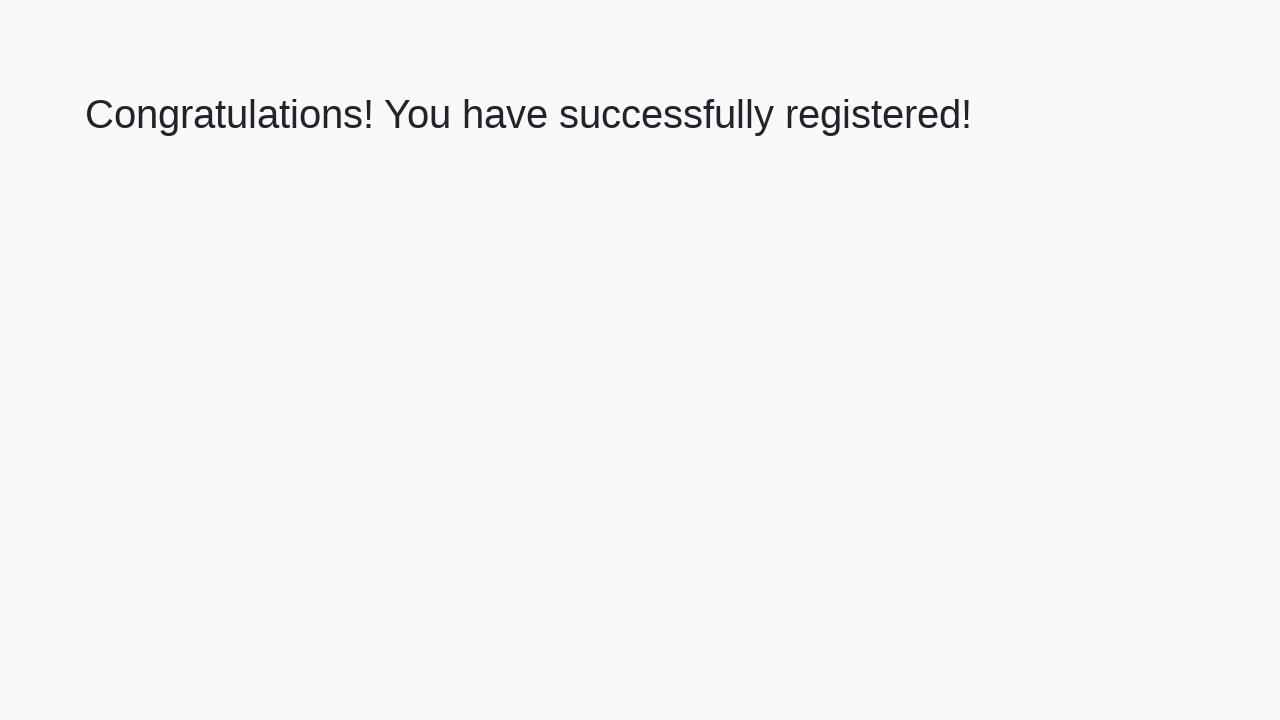

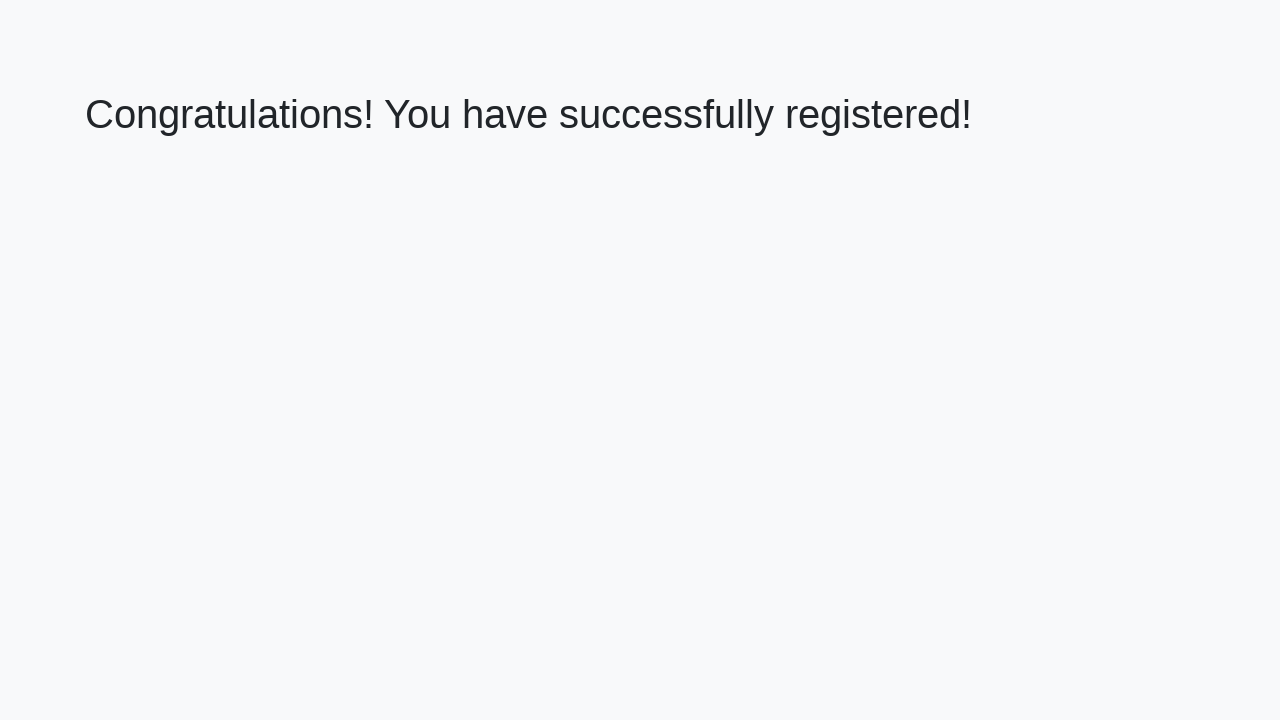